Tests navigation to the Status Codes page and verifies that clicking the 404 link shows the correct 404 status code message.

Starting URL: https://the-internet.herokuapp.com/

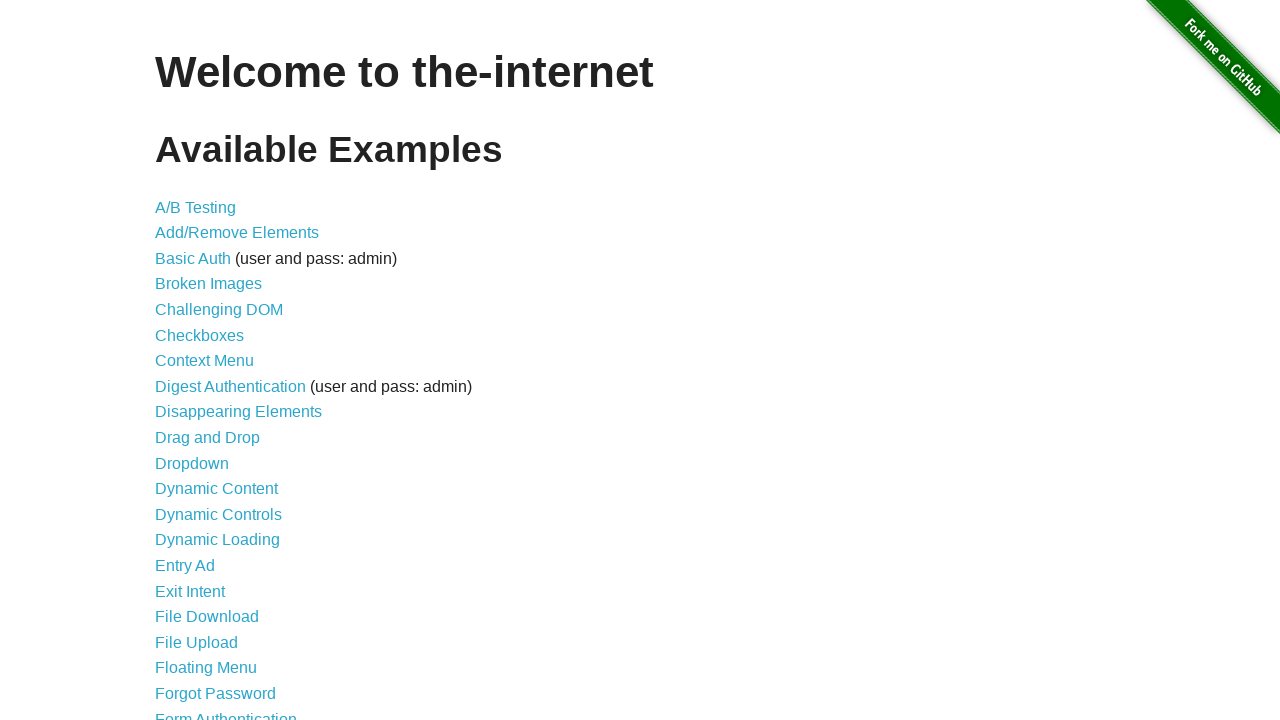

Clicked on Status Codes link from homepage at (203, 600) on a[href='/status_codes']
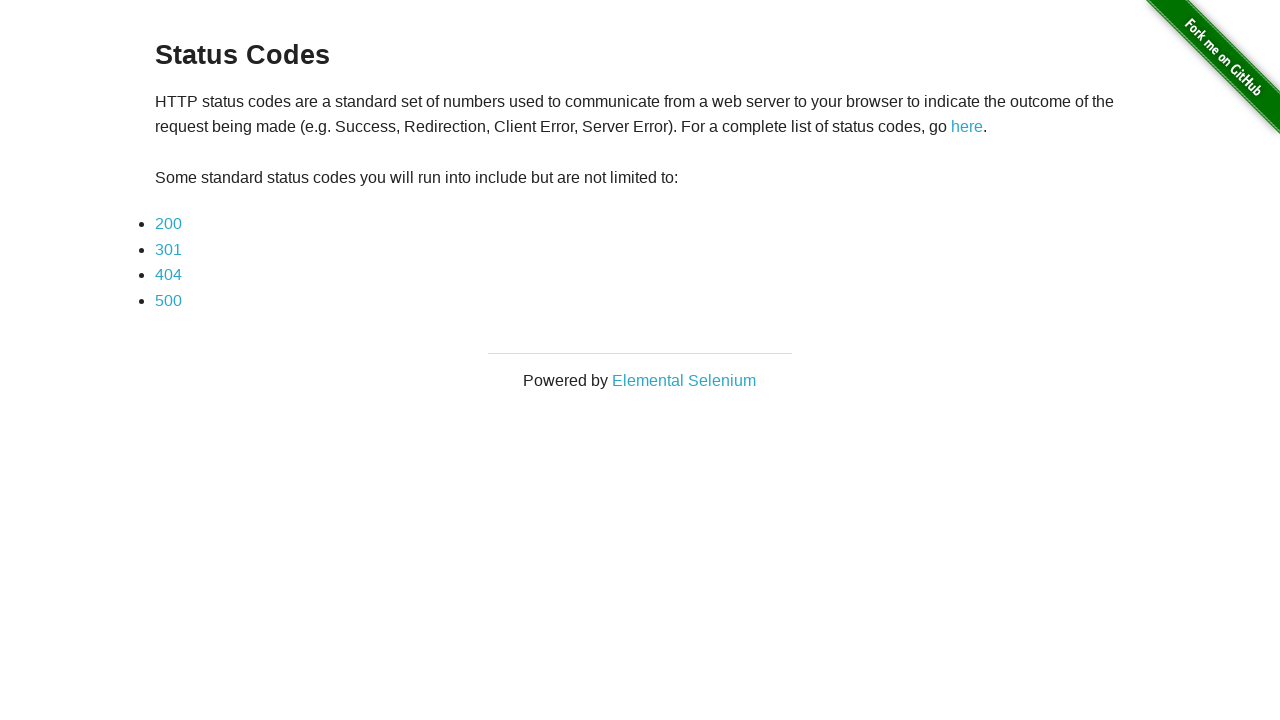

Clicked on the 404 status code link at (168, 275) on a[href='status_codes/404']
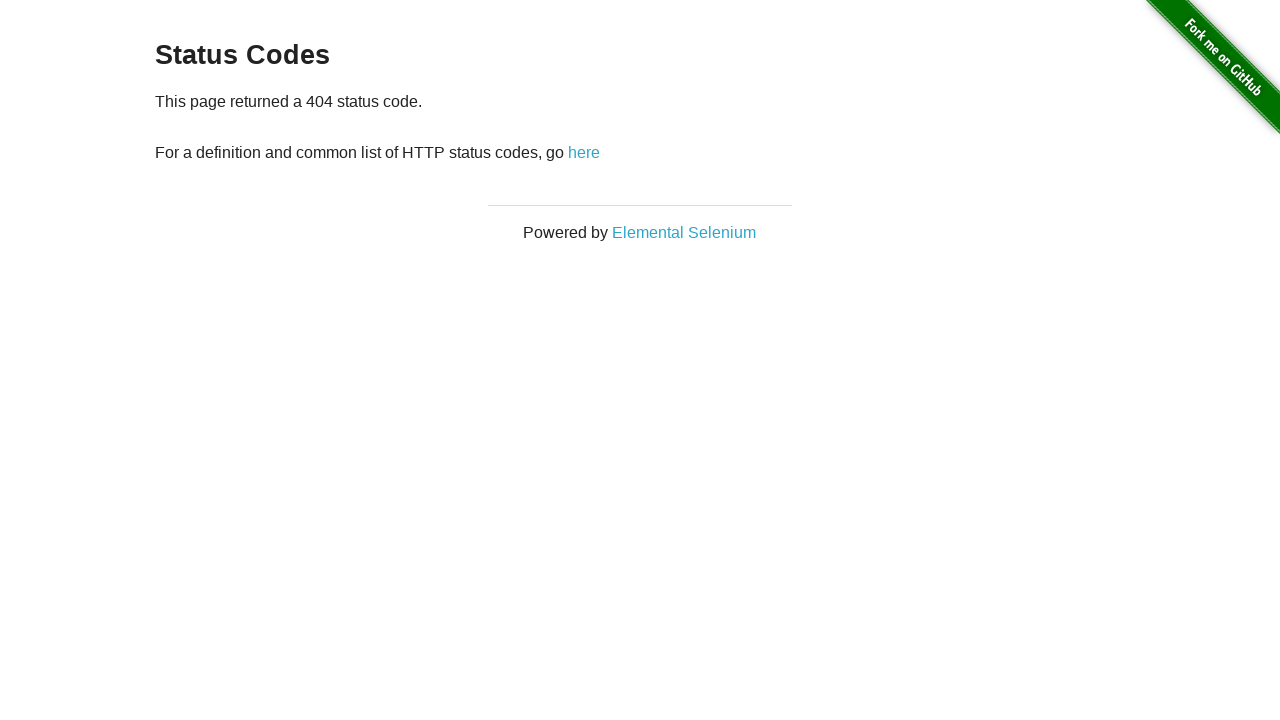

Waited for 404 status code message to appear
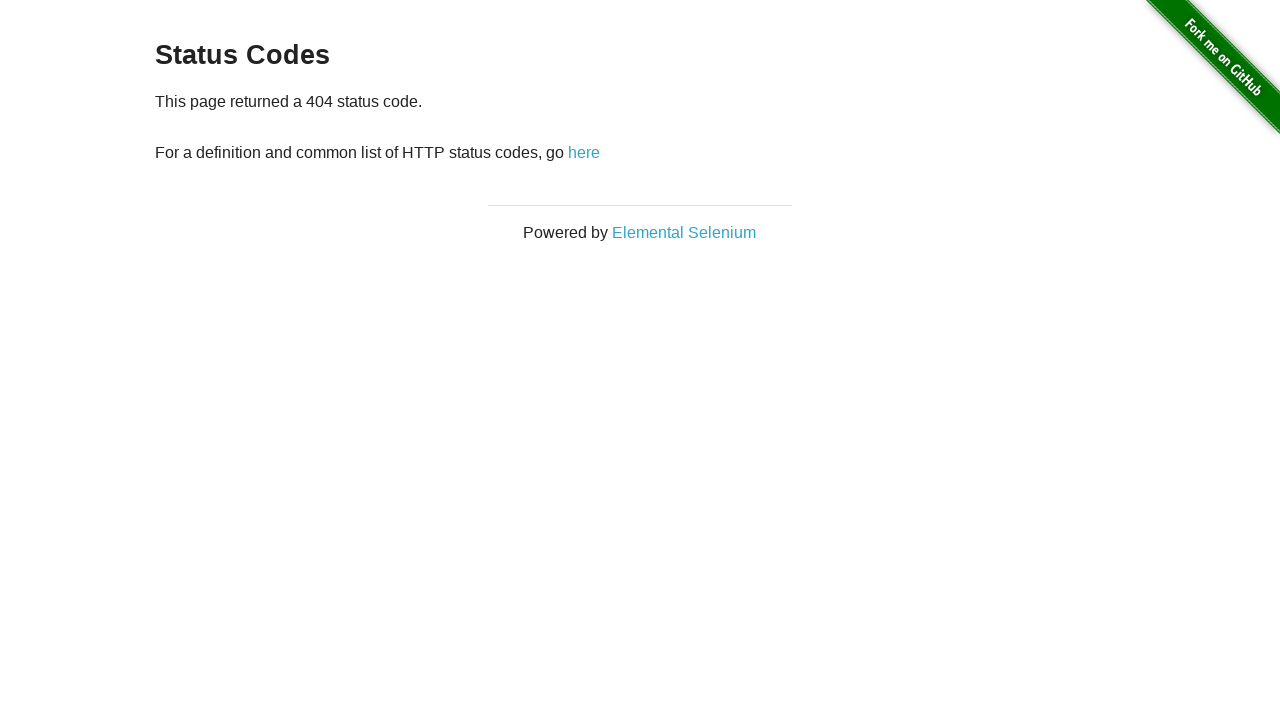

Retrieved 404 status code message text
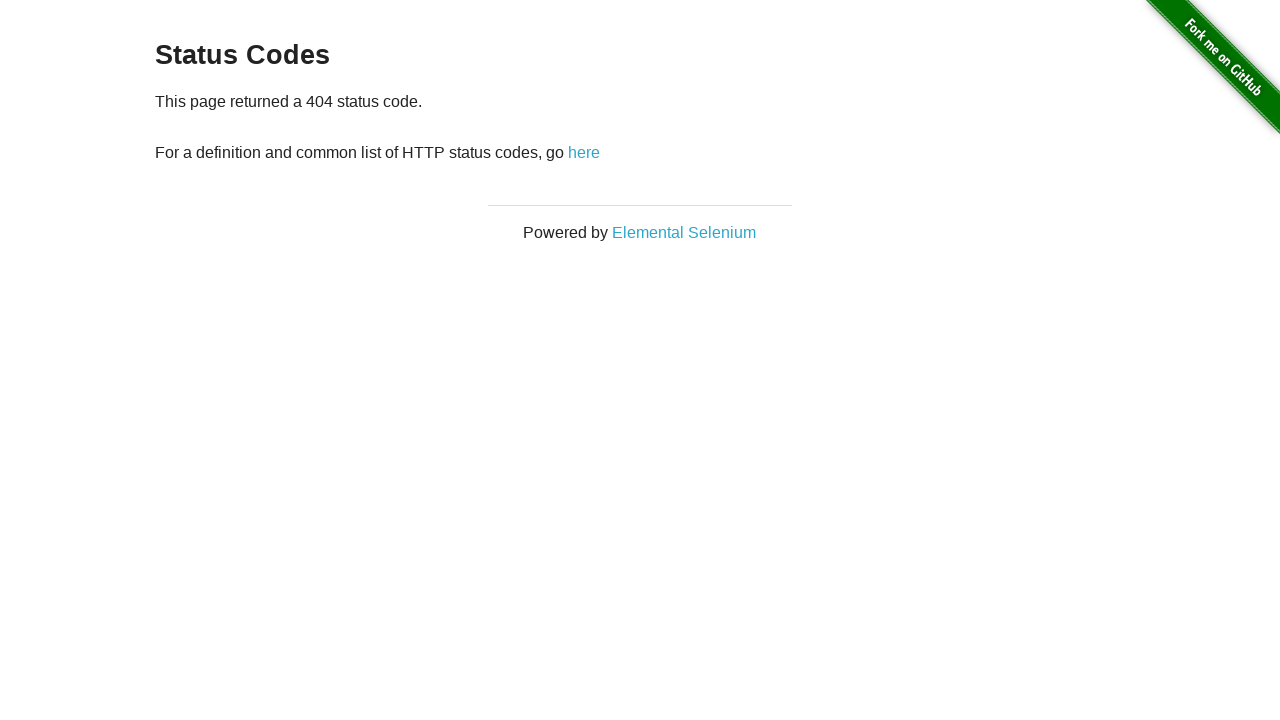

Verified that the 404 status code message is correct
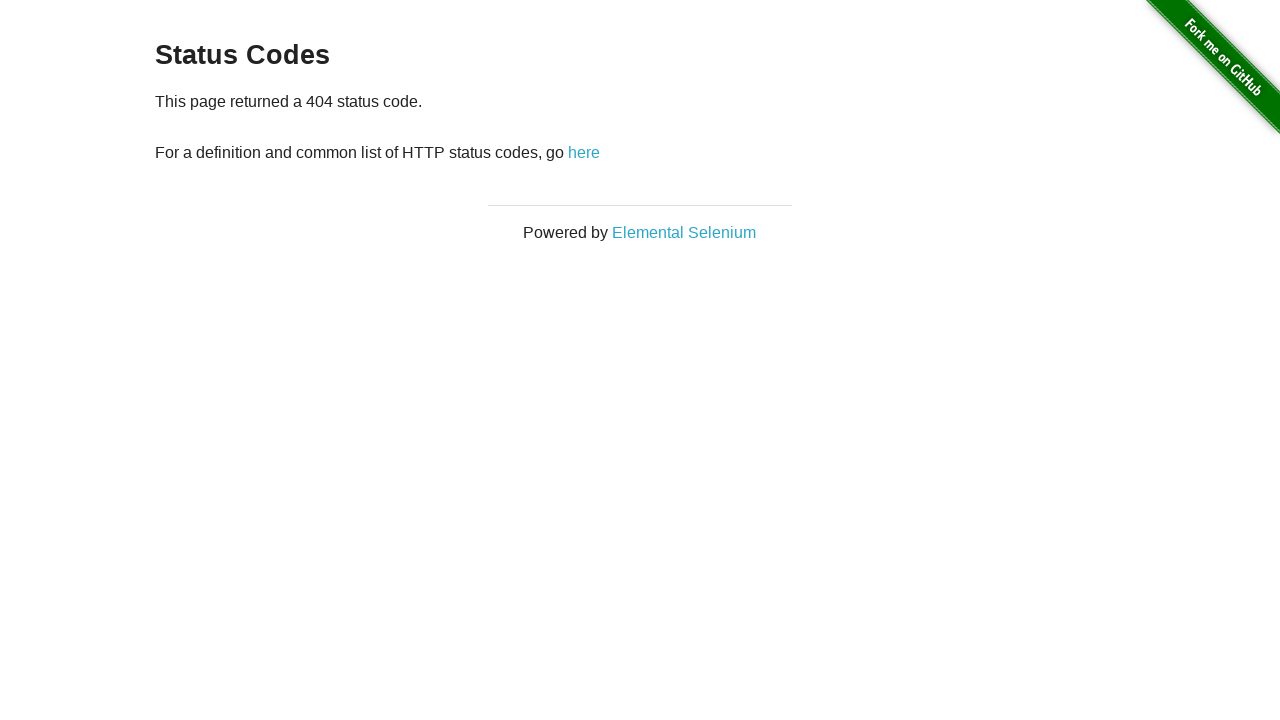

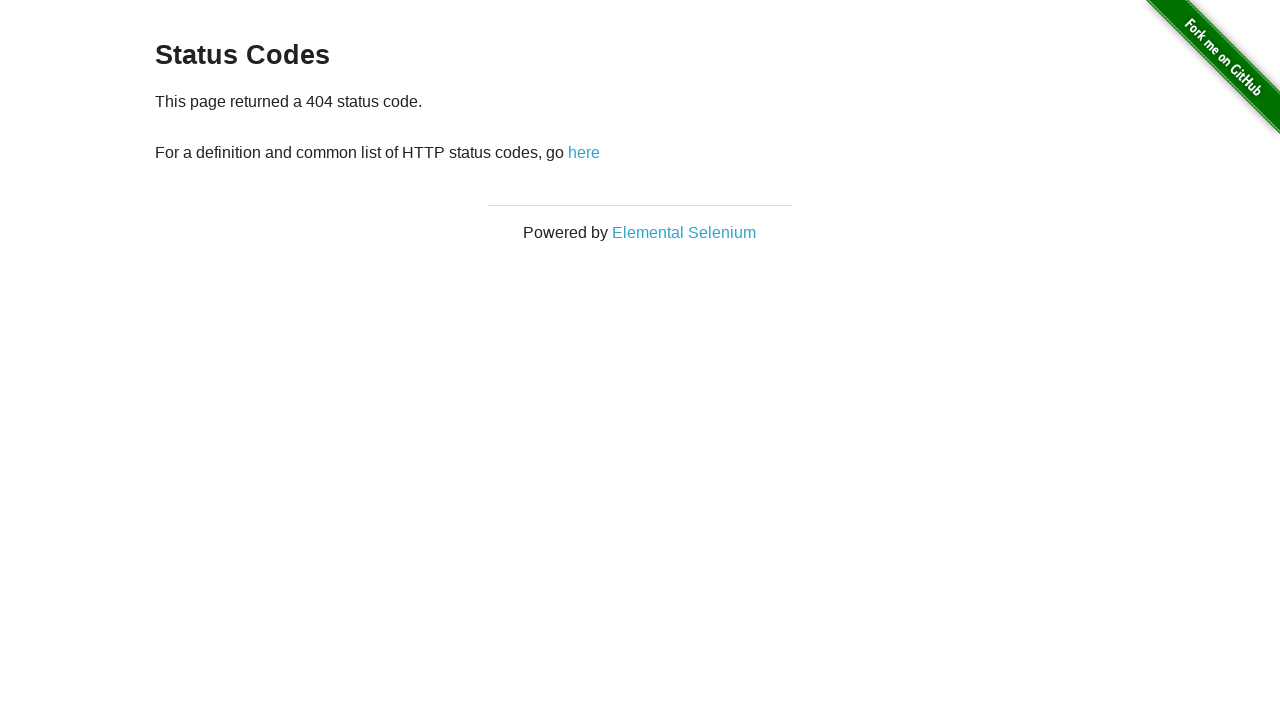